Tests footer link navigation by opening multiple links in new tabs using keyboard shortcuts and switching between windows

Starting URL: https://rahulshettyacademy.com/AutomationPractice

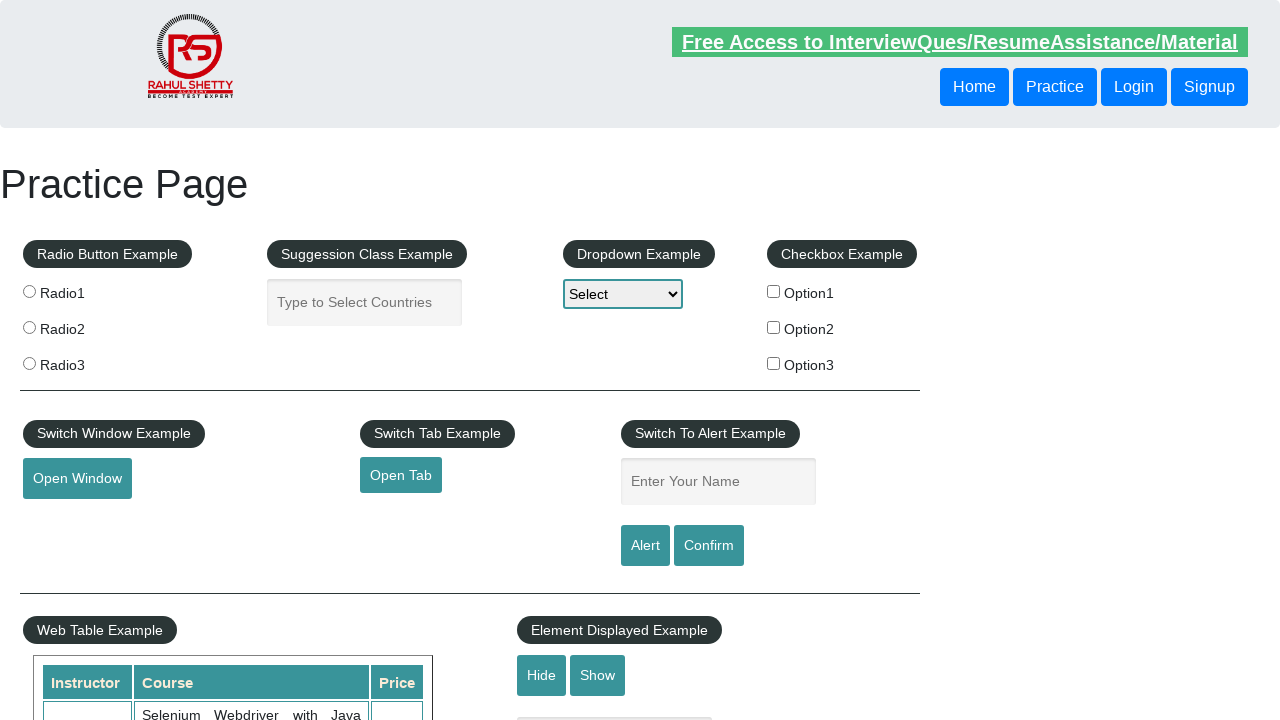

Located footer section with ID 'gf-BIG'
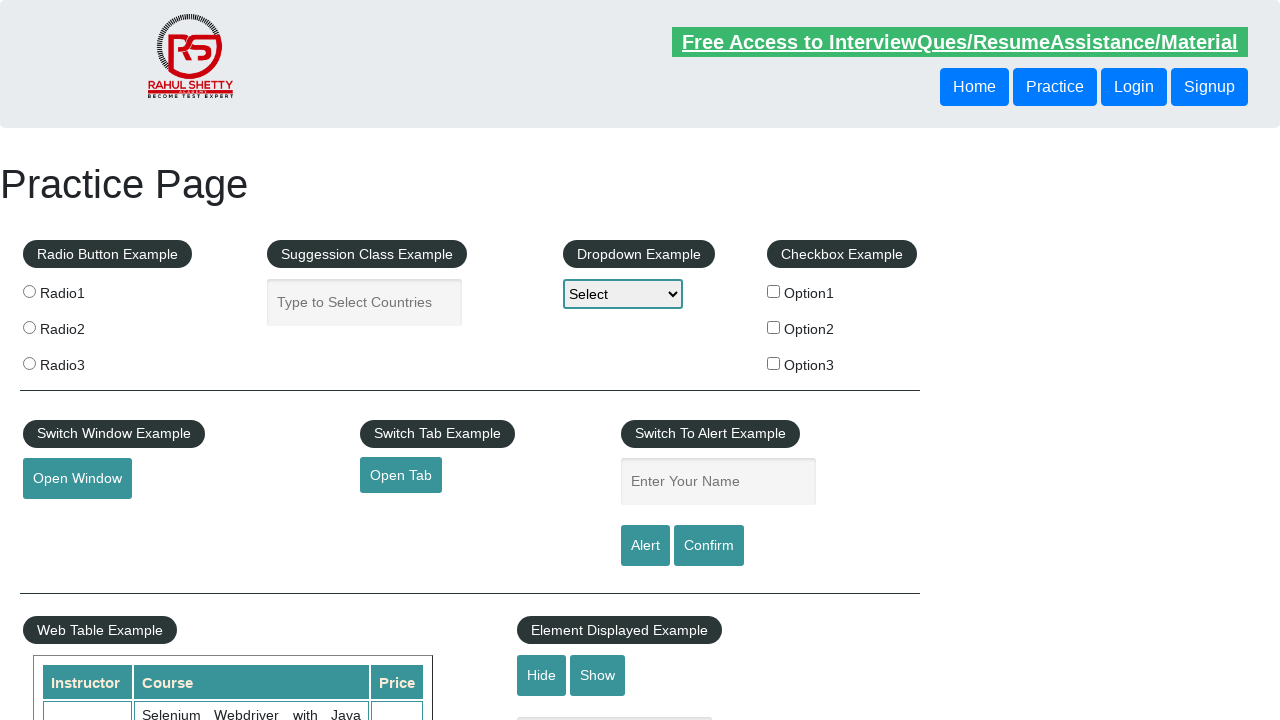

Located first column of footer links
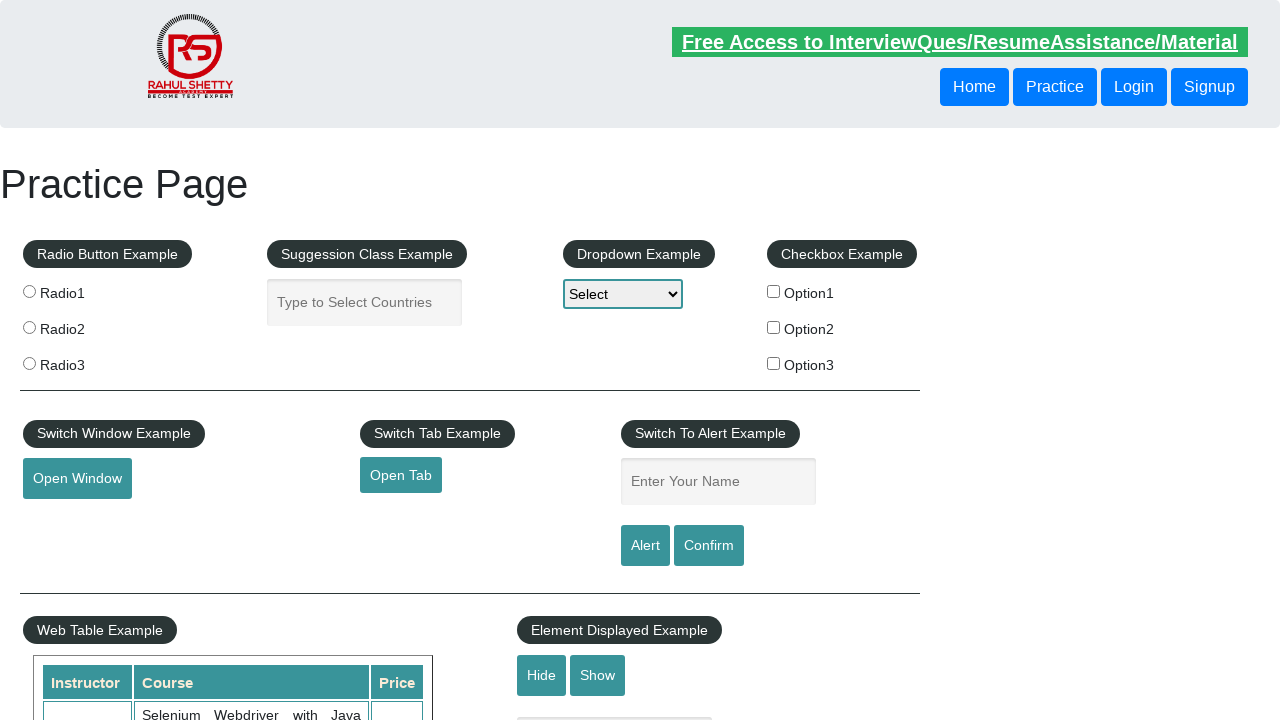

Located all anchor links in first column
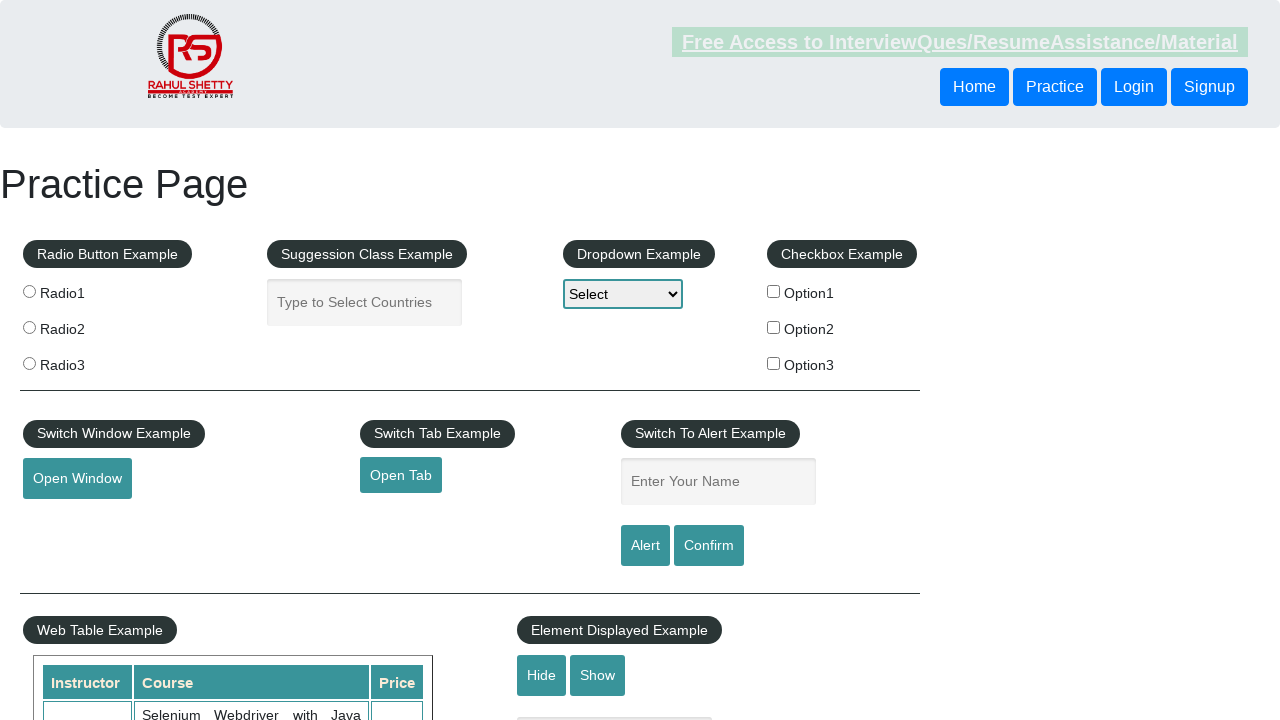

Found 5 links in the first column
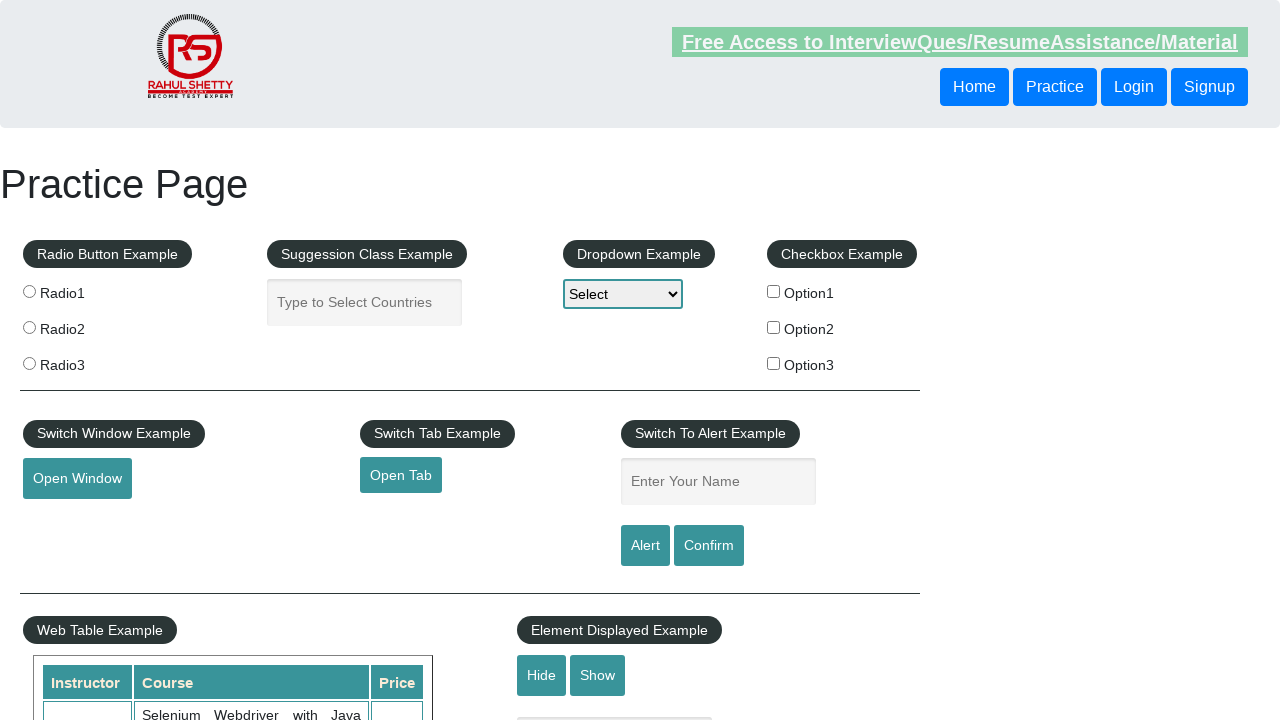

Opened link 1 in new tab using Ctrl+Click at (68, 520) on #gf-BIG >> xpath=//table/tbody/tr/td[1]/ul >> a >> nth=1
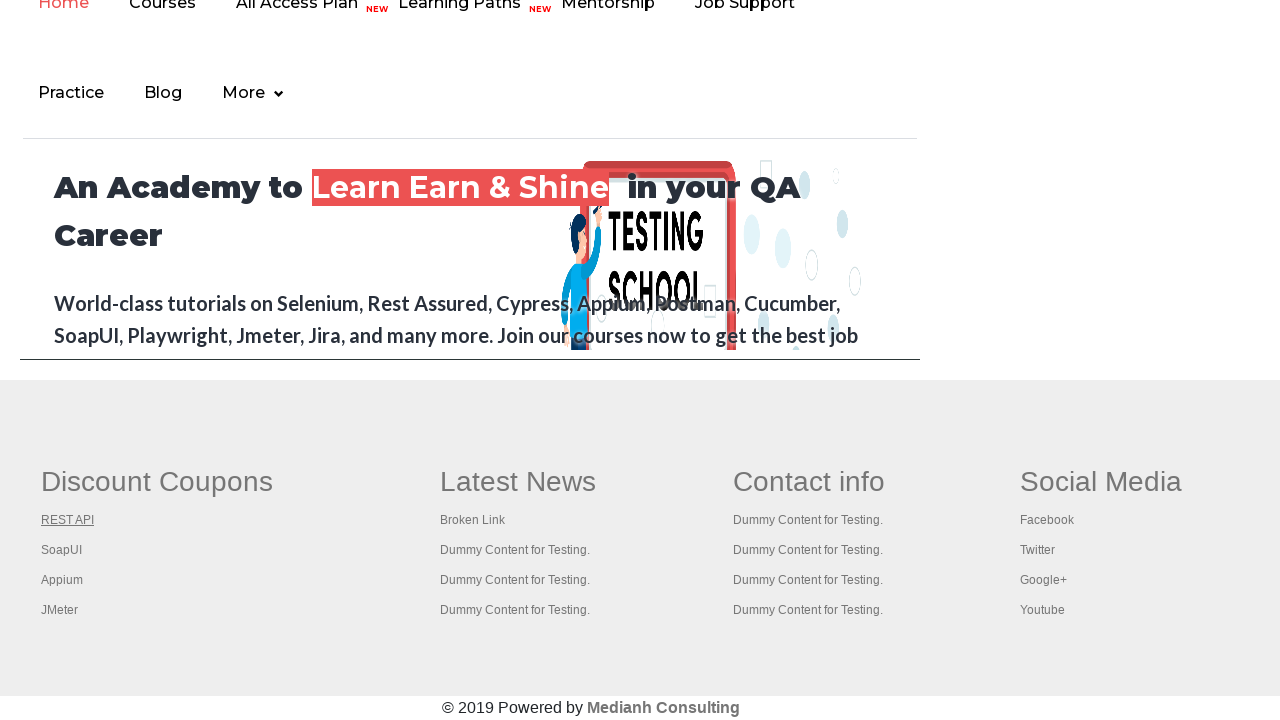

Opened link 2 in new tab using Ctrl+Click at (62, 550) on #gf-BIG >> xpath=//table/tbody/tr/td[1]/ul >> a >> nth=2
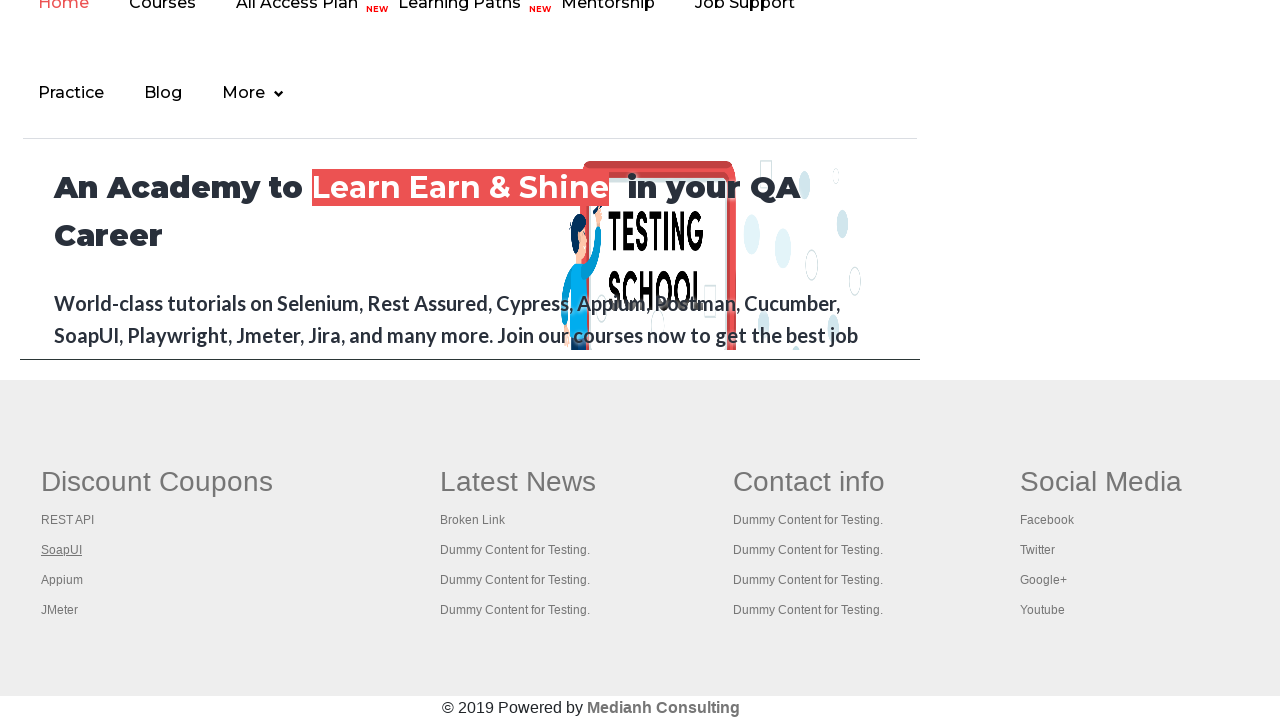

Opened link 3 in new tab using Ctrl+Click at (62, 580) on #gf-BIG >> xpath=//table/tbody/tr/td[1]/ul >> a >> nth=3
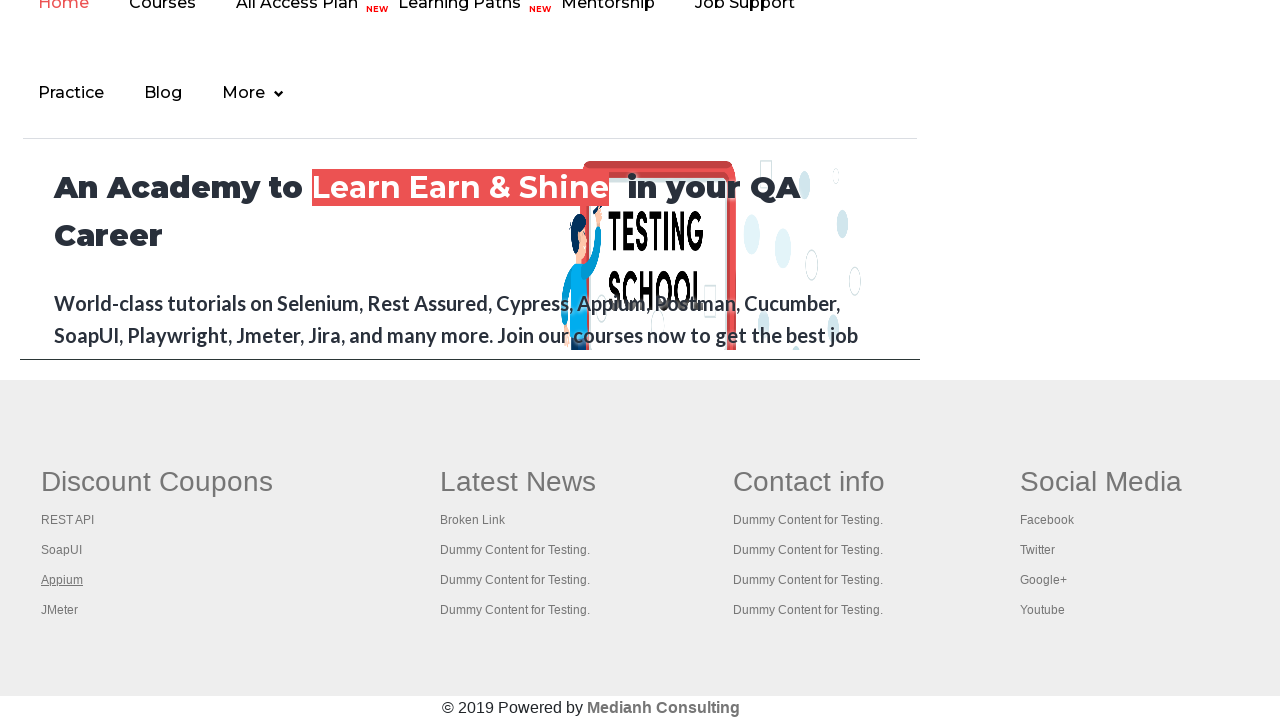

Opened link 4 in new tab using Ctrl+Click at (60, 610) on #gf-BIG >> xpath=//table/tbody/tr/td[1]/ul >> a >> nth=4
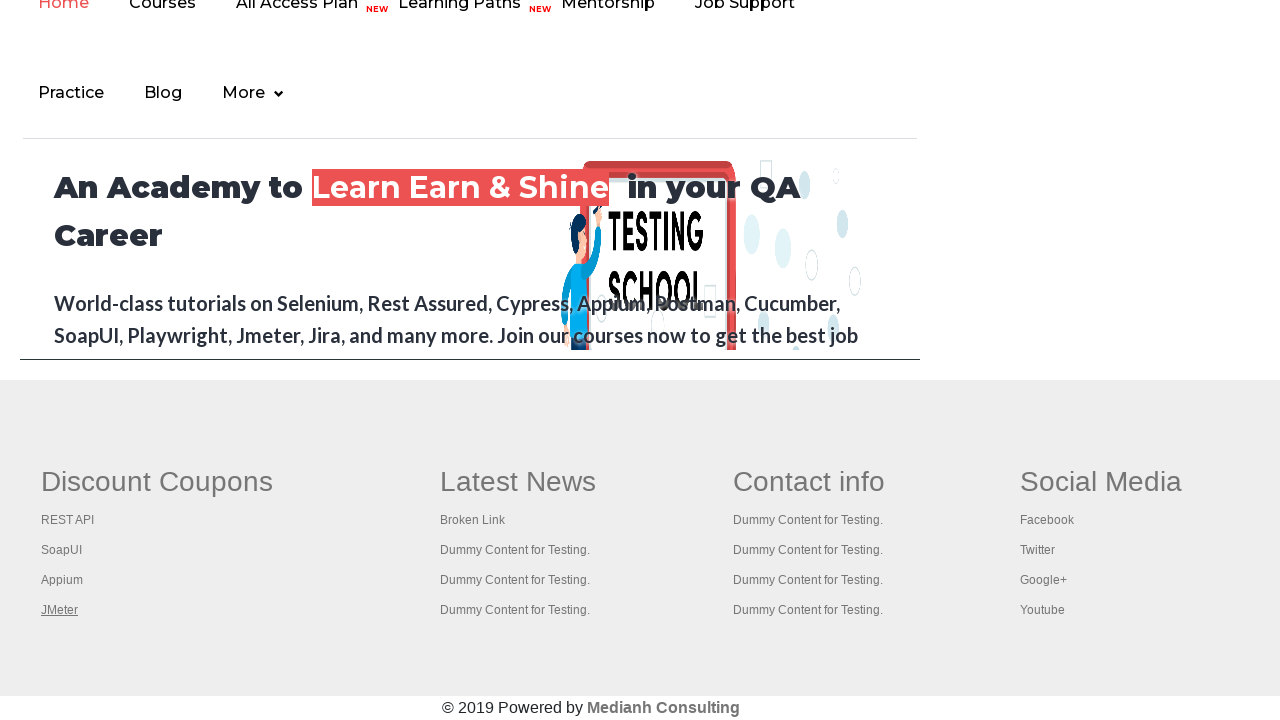

Retrieved all 5 pages/tabs from context
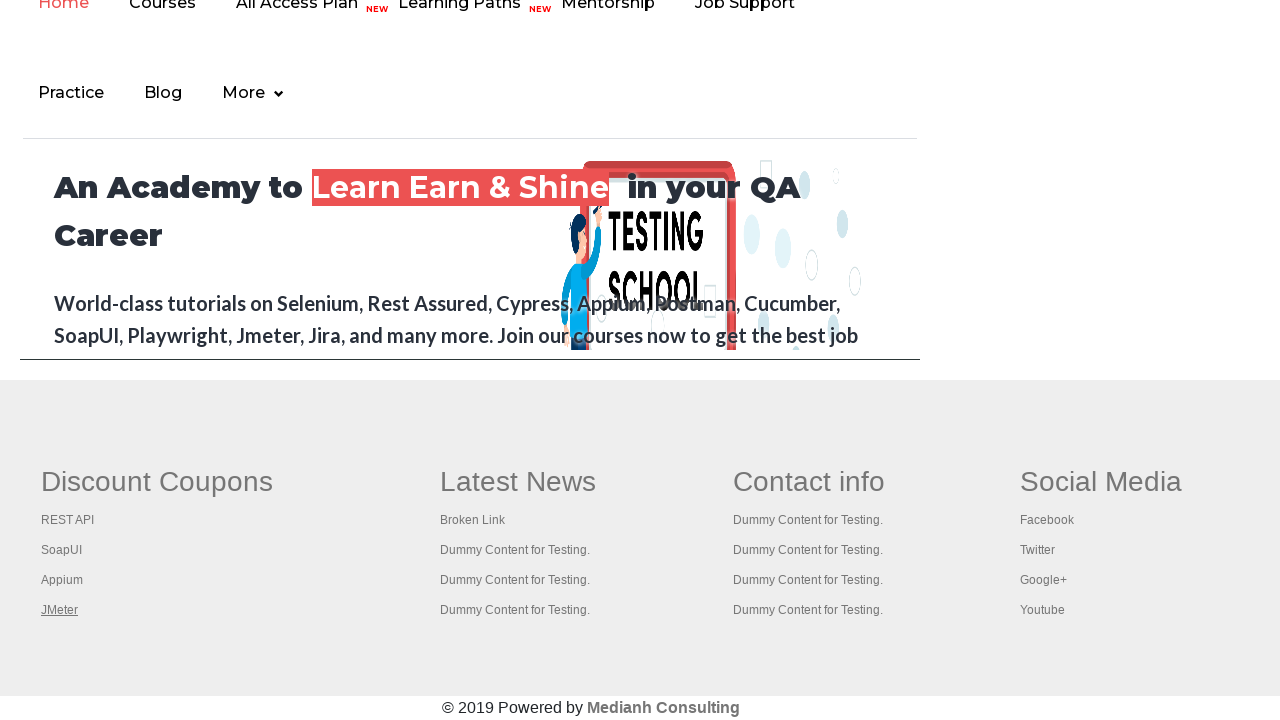

Switched to tab 1 and brought it to focus
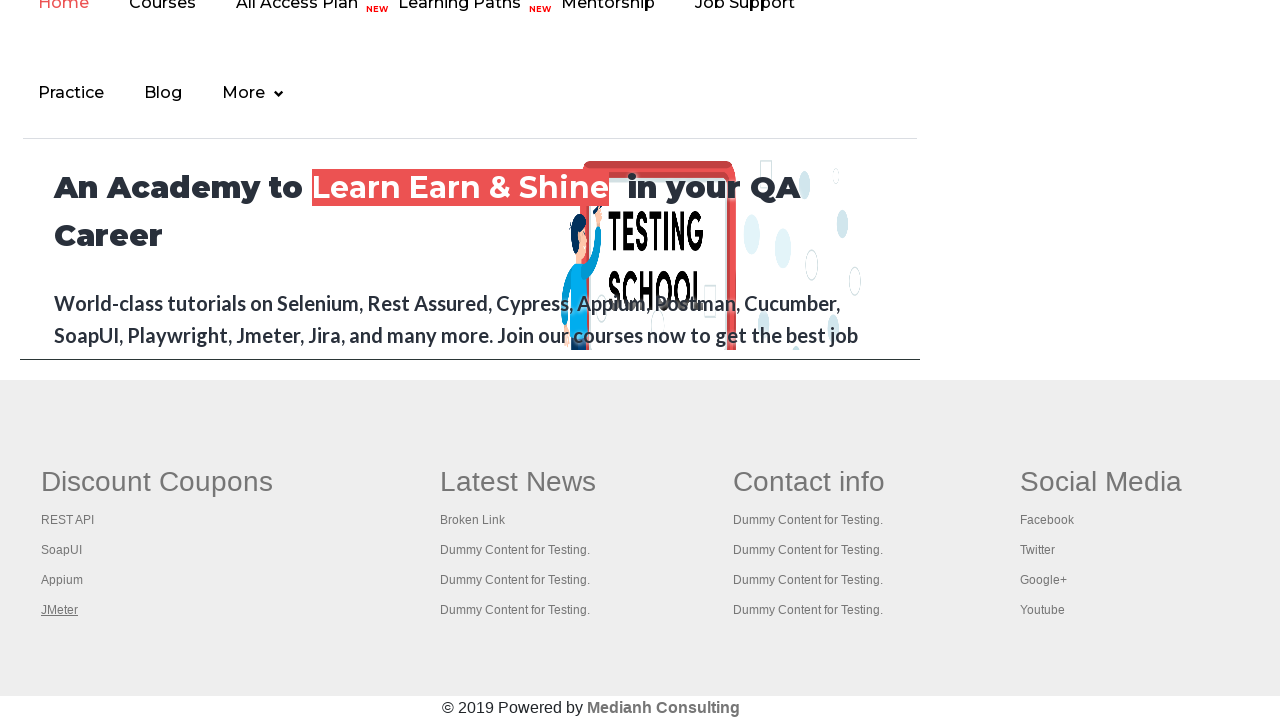

Tab 1 reached 'domcontentloaded' state
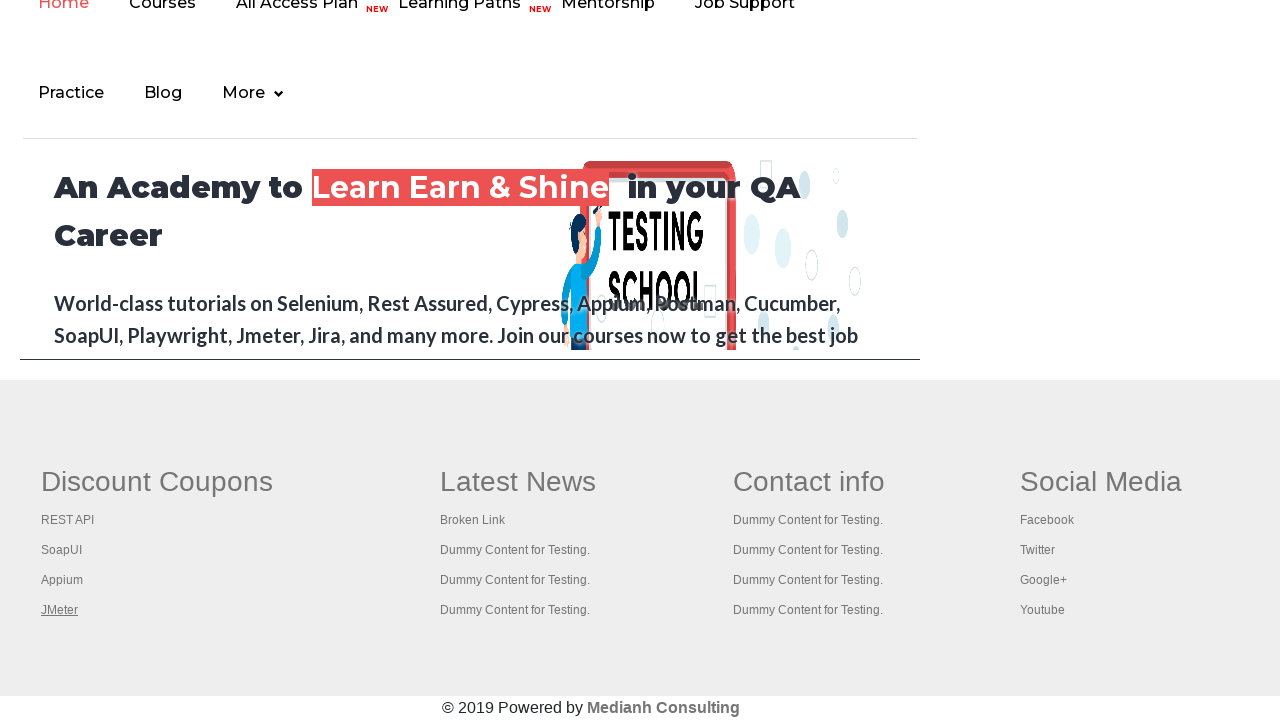

Switched to tab 2 and brought it to focus
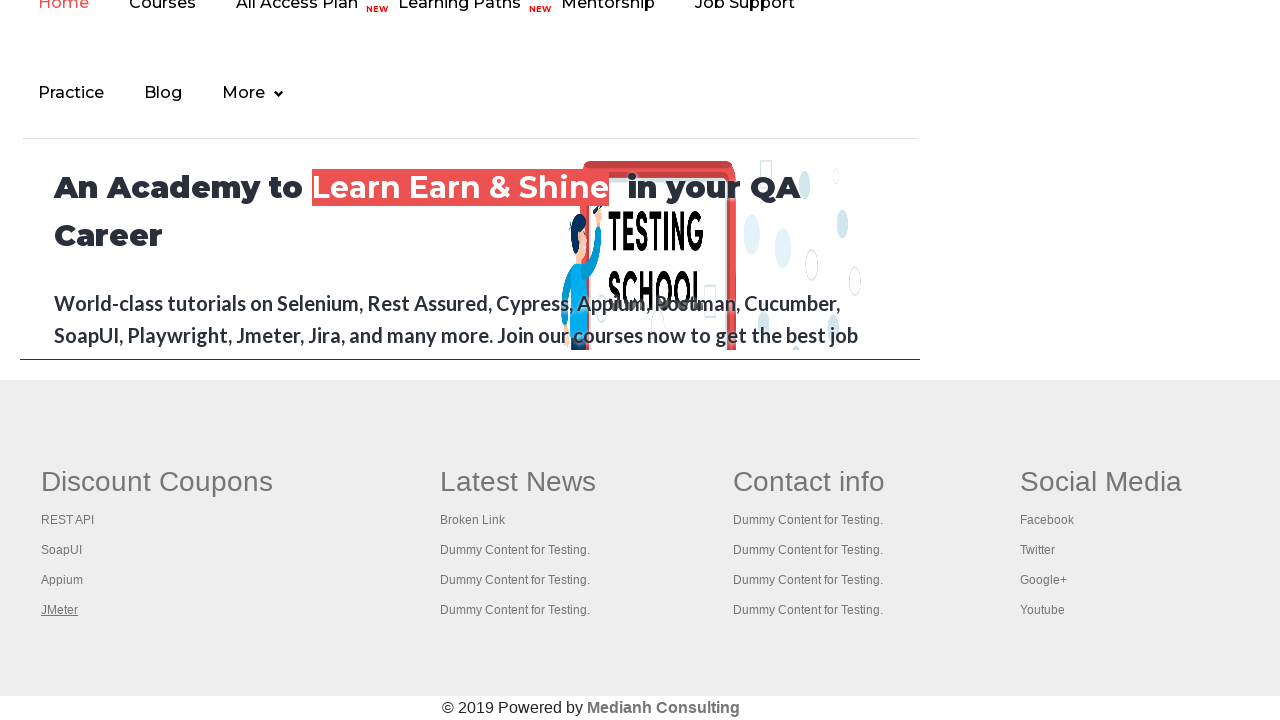

Tab 2 reached 'domcontentloaded' state
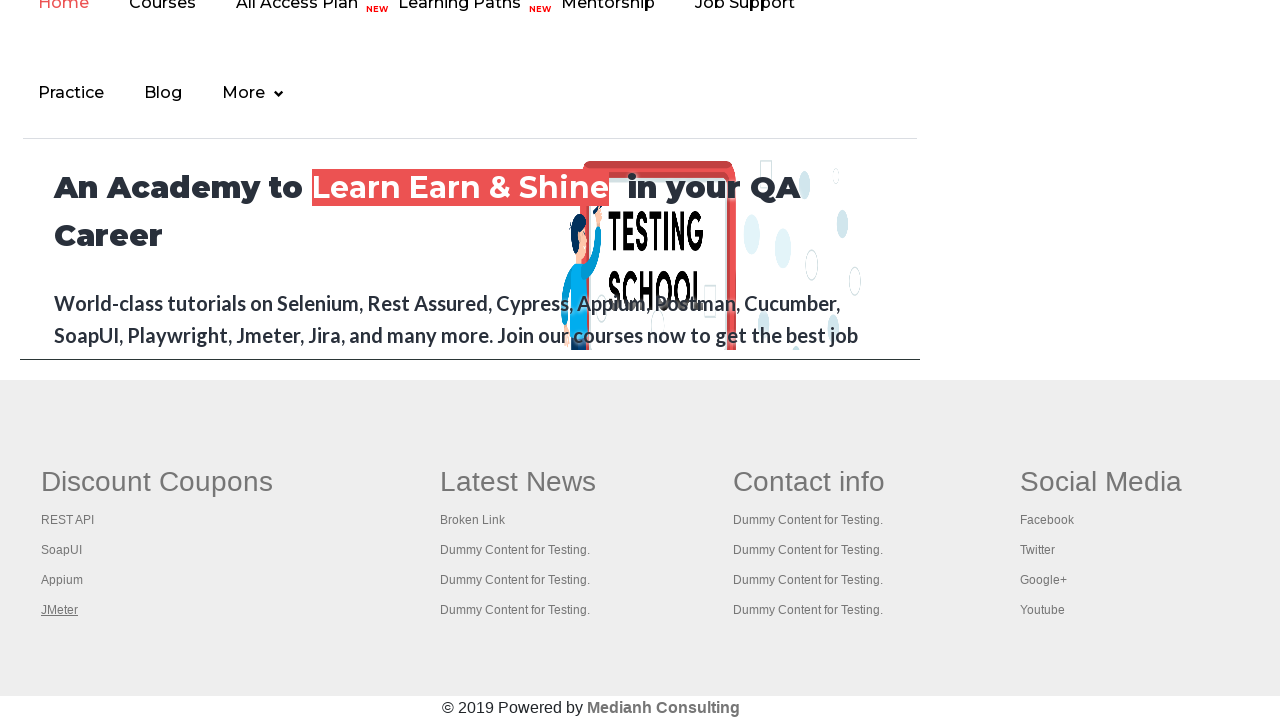

Switched to tab 3 and brought it to focus
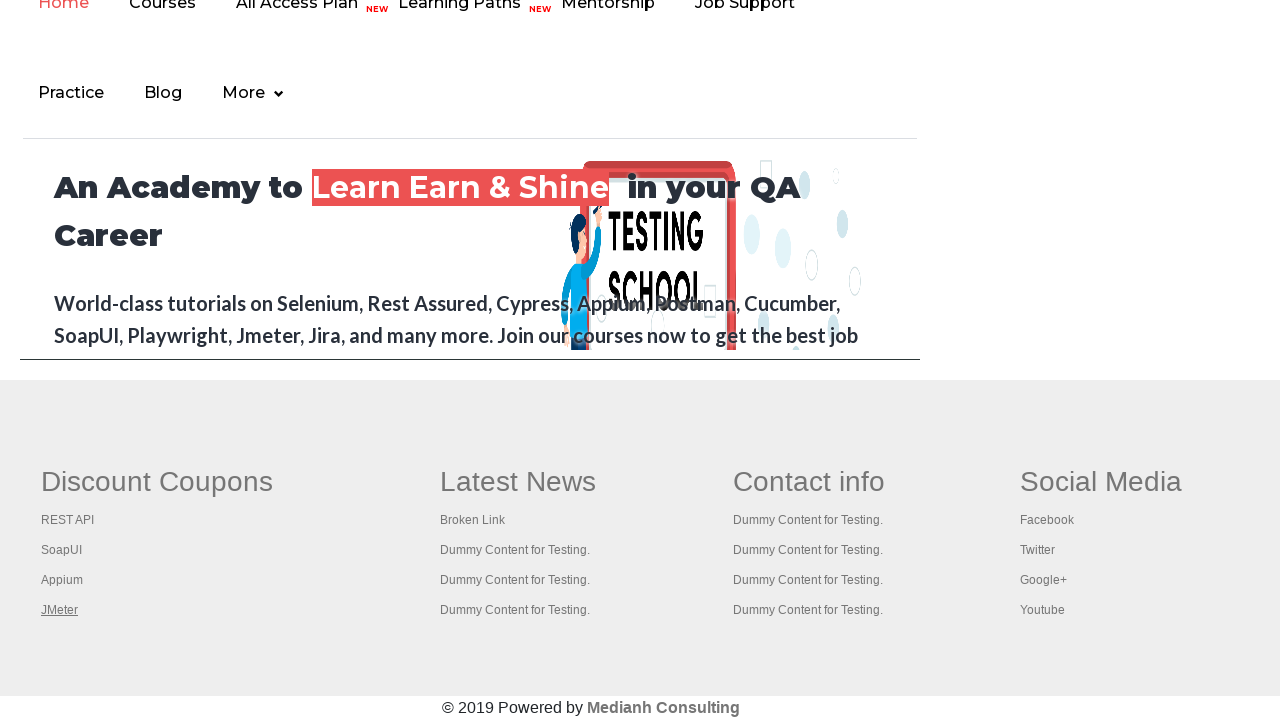

Tab 3 reached 'domcontentloaded' state
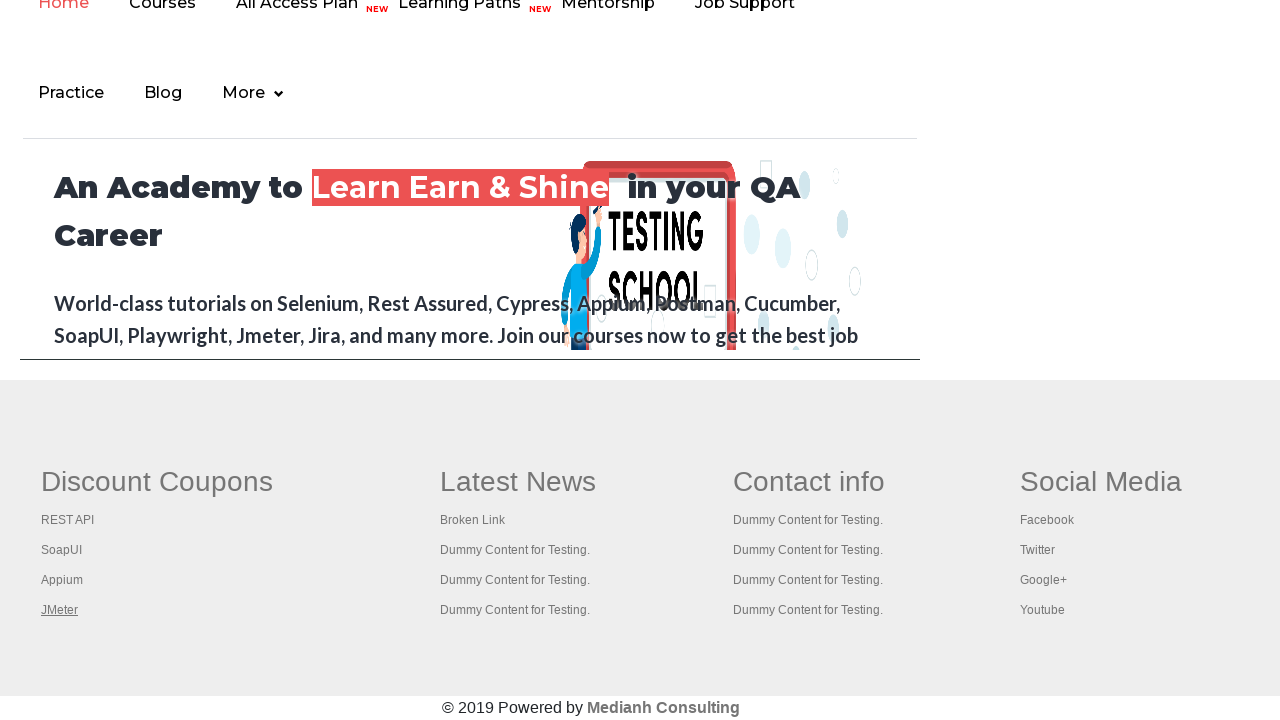

Switched to tab 4 and brought it to focus
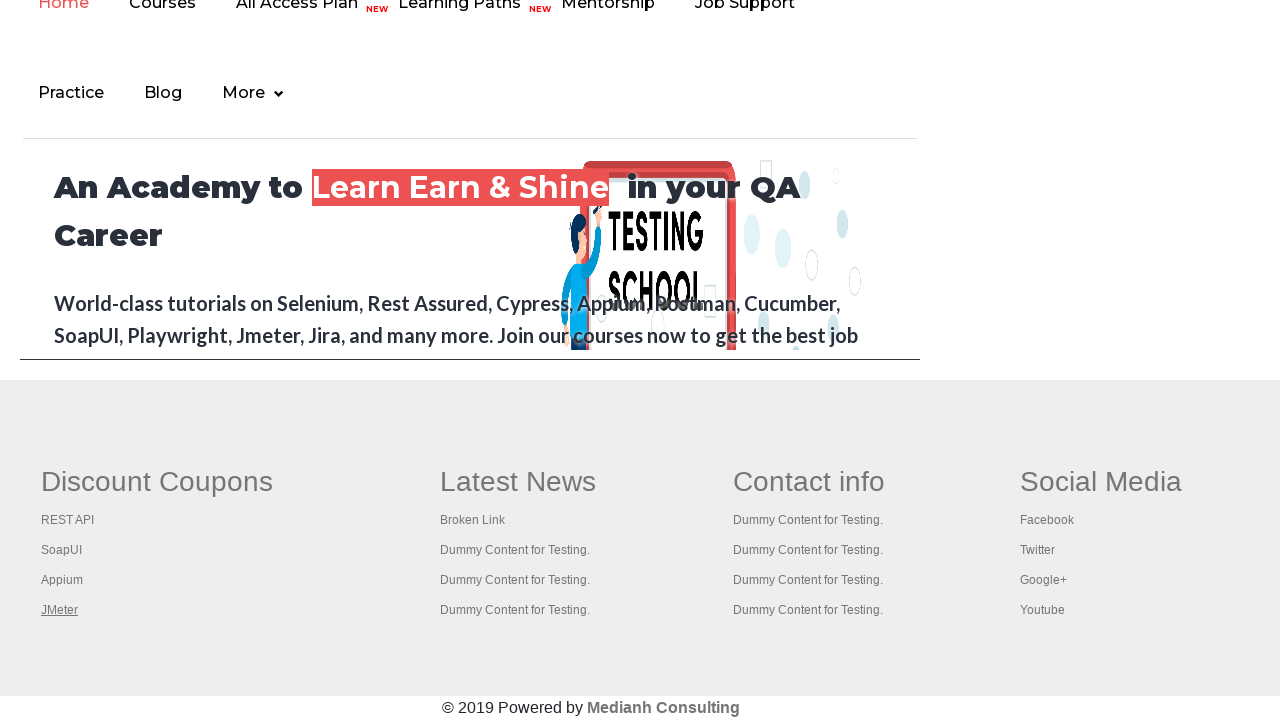

Tab 4 reached 'domcontentloaded' state
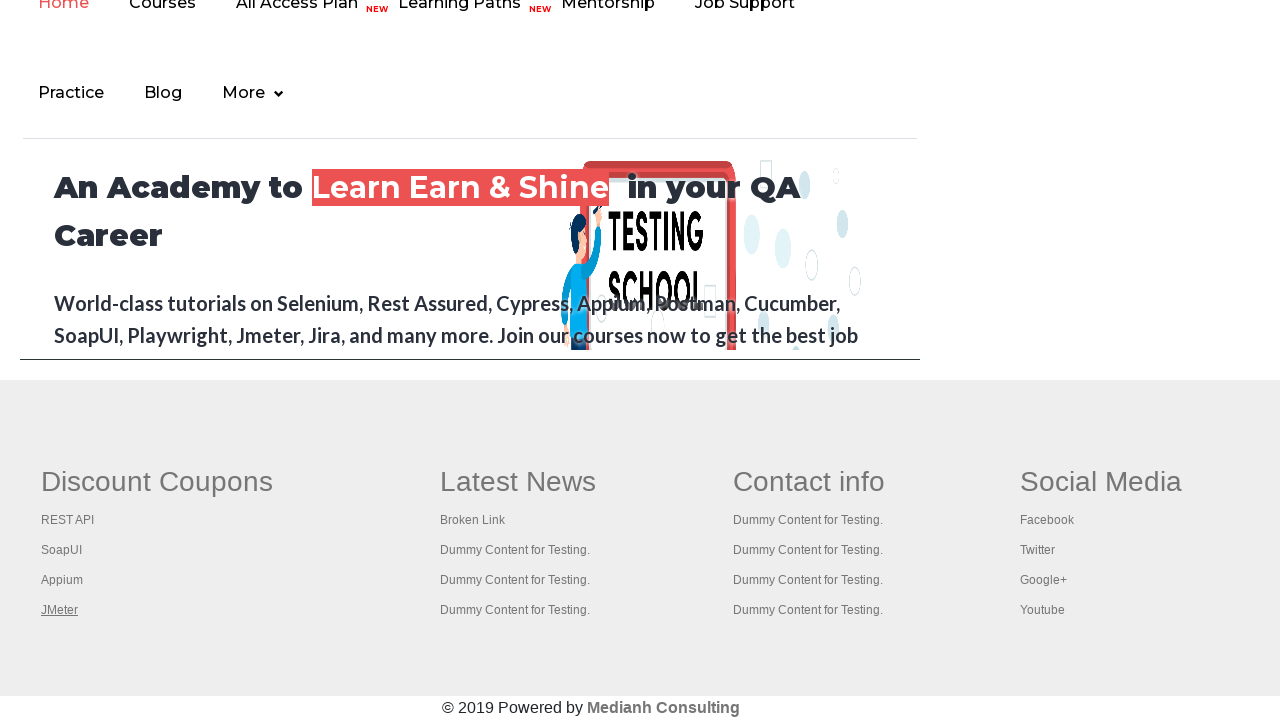

Switched to tab 5 and brought it to focus
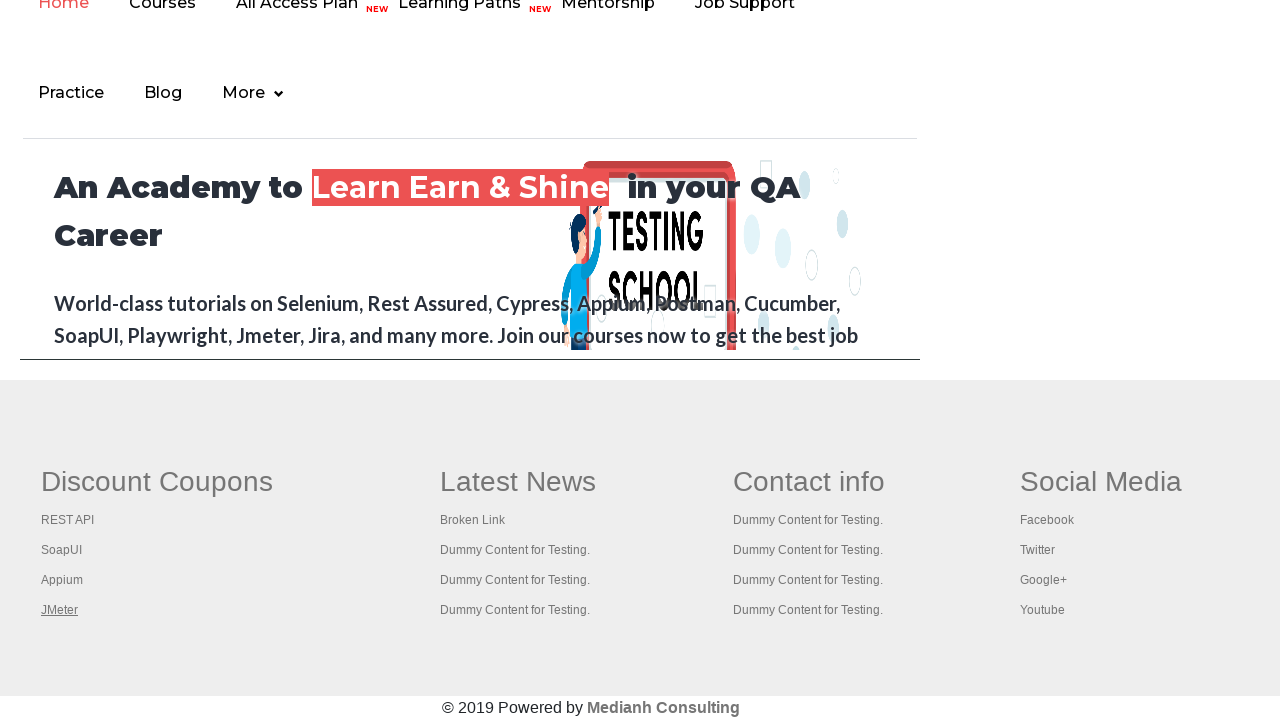

Tab 5 reached 'domcontentloaded' state
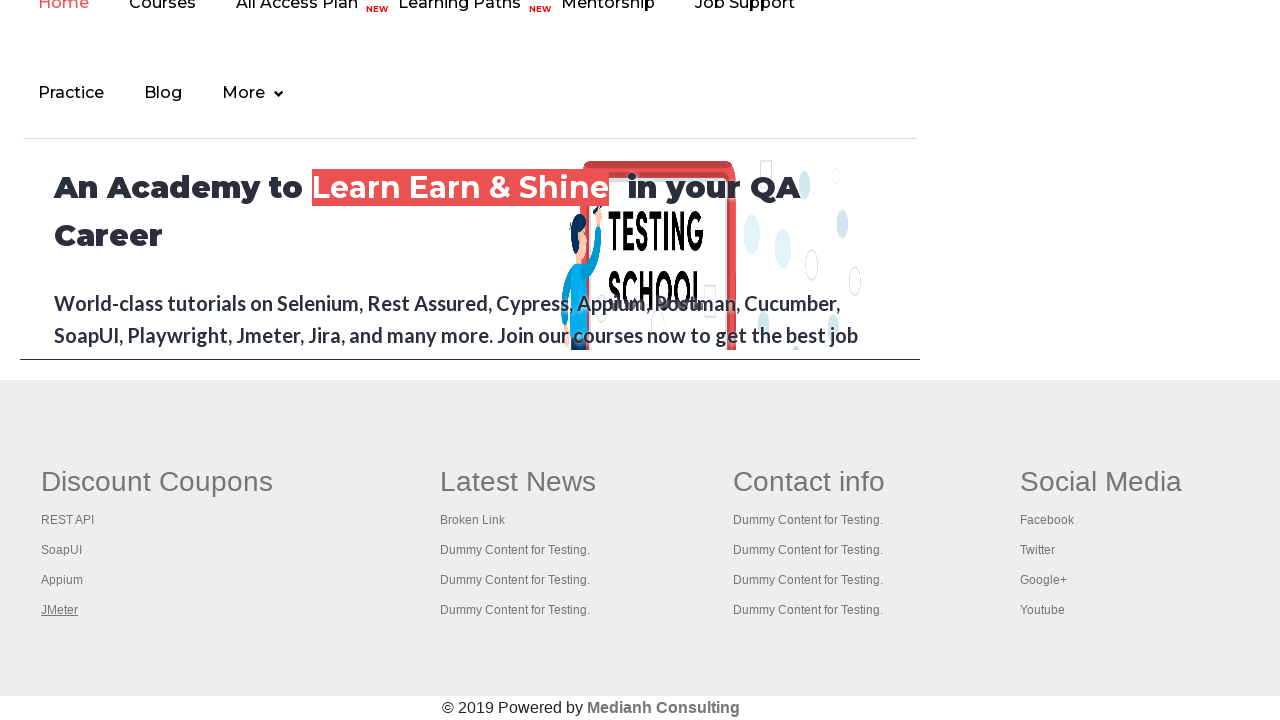

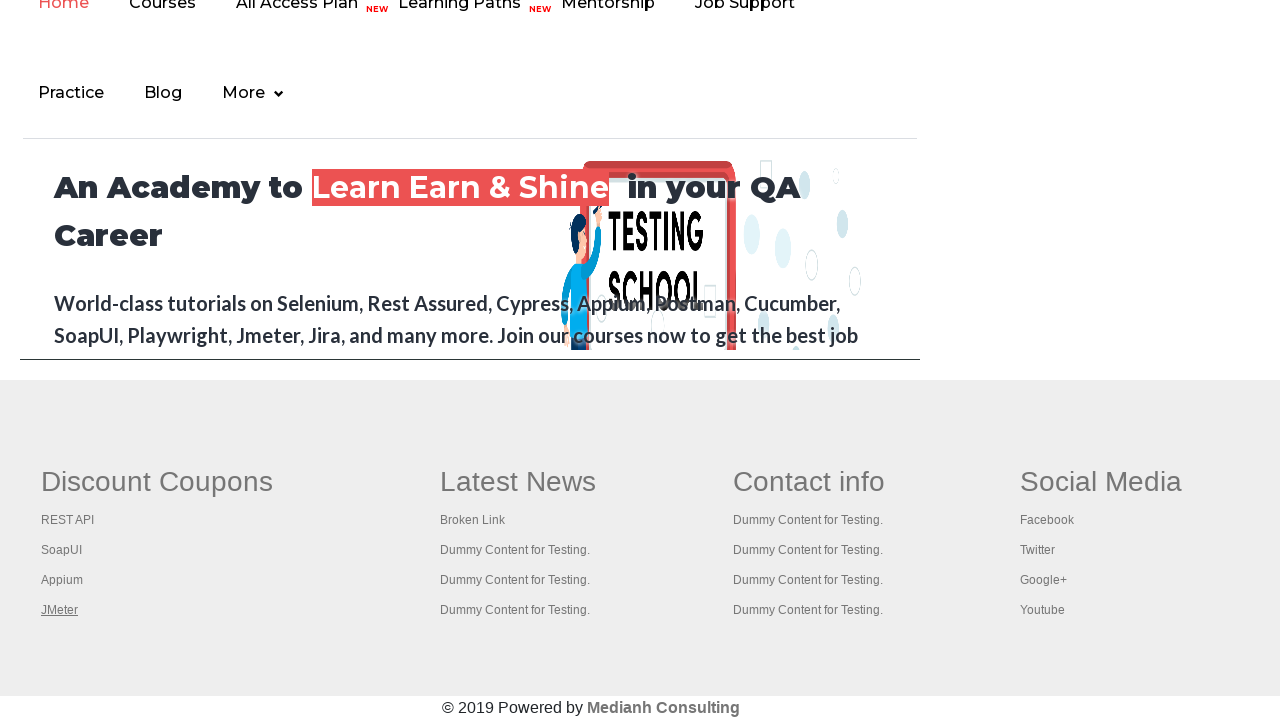